Tests marking individual todo items as complete using their checkboxes

Starting URL: https://demo.playwright.dev/todomvc

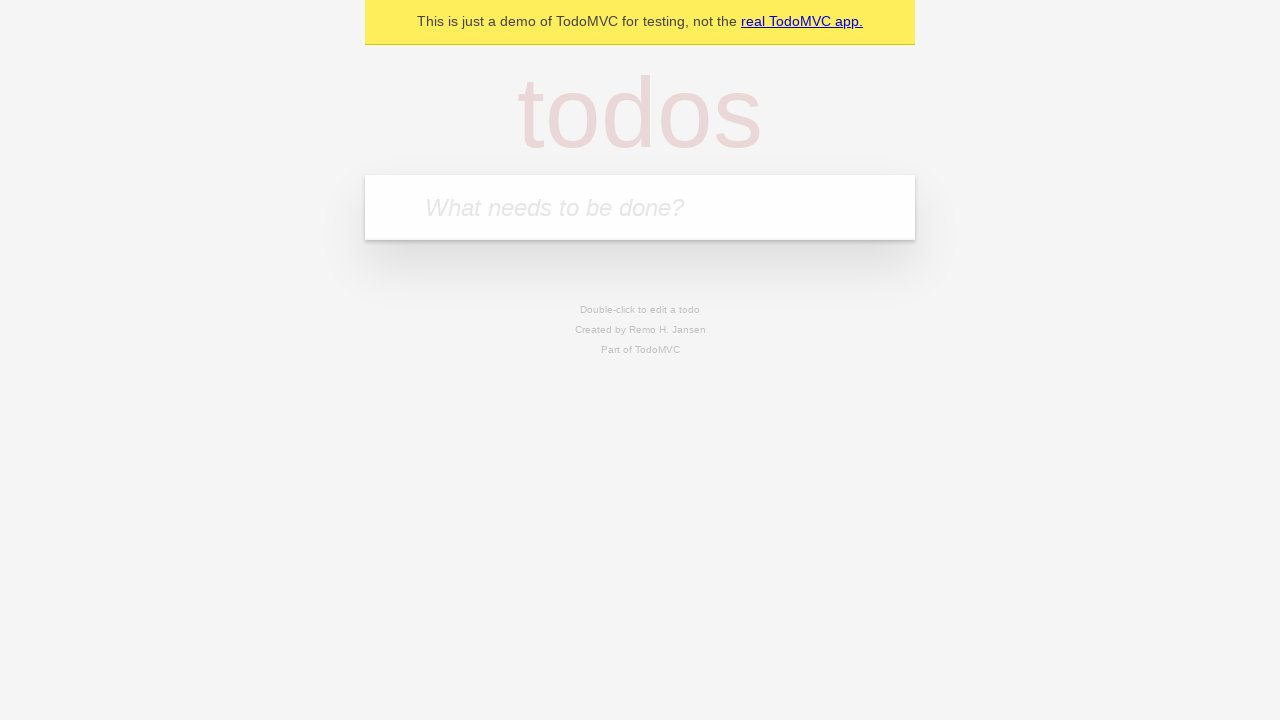

Located the 'What needs to be done?' input field
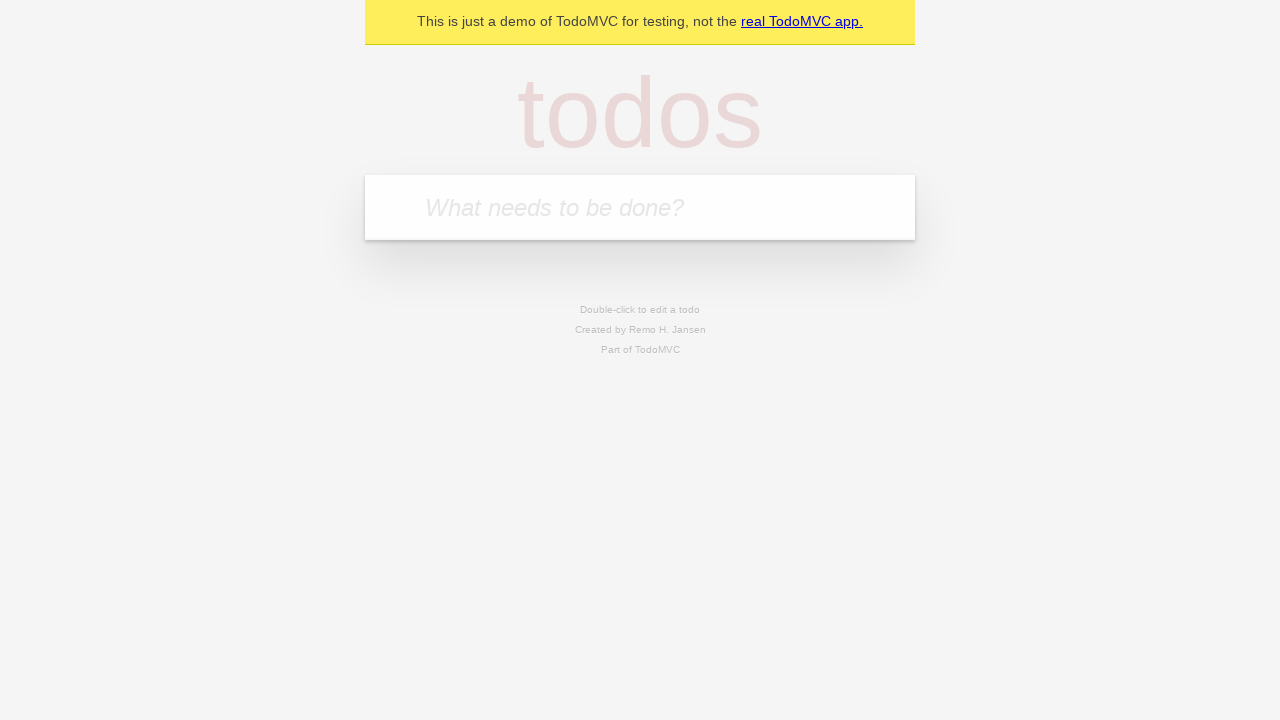

Filled first todo item: 'buy some cheese' on internal:attr=[placeholder="What needs to be done?"i]
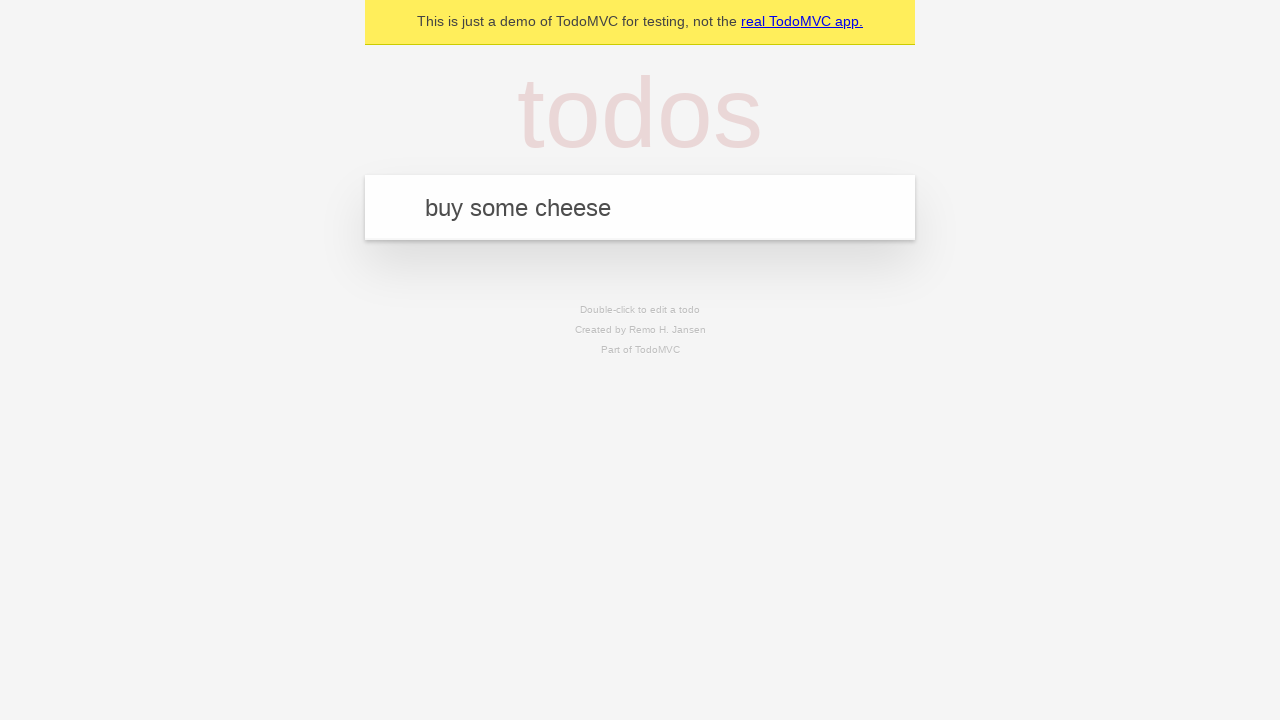

Pressed Enter to create first todo item on internal:attr=[placeholder="What needs to be done?"i]
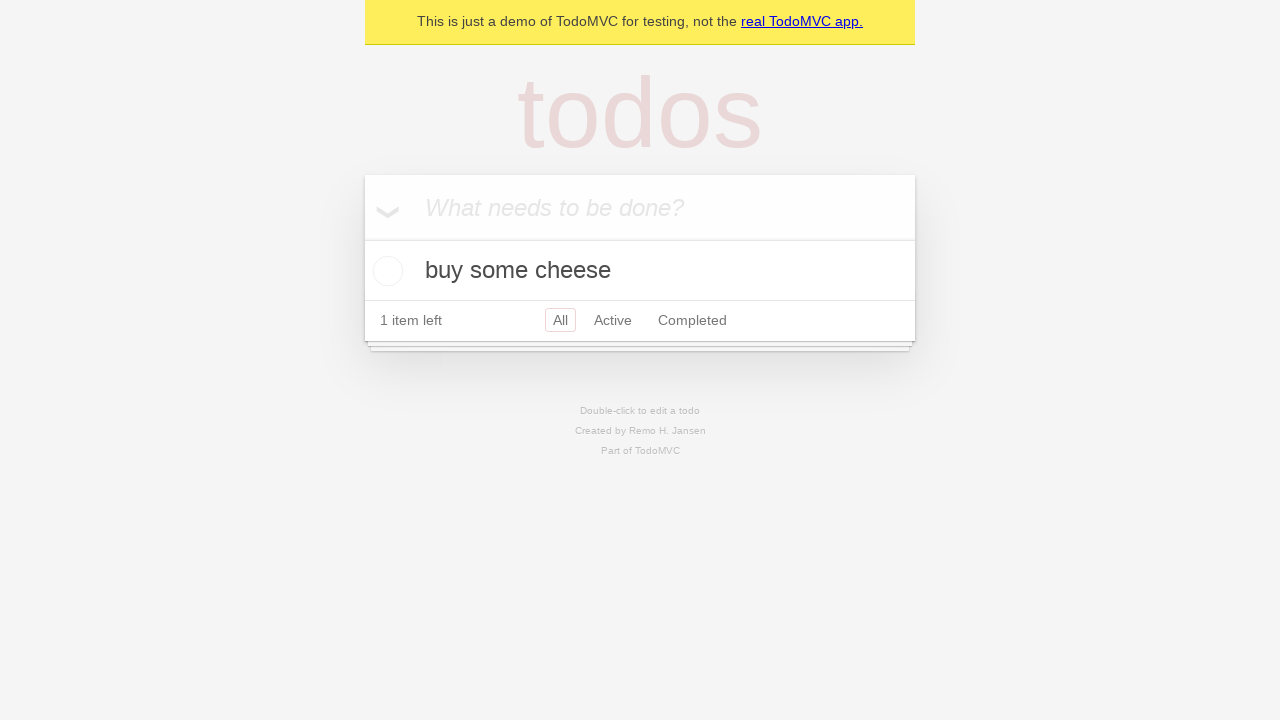

Filled second todo item: 'feed the cat' on internal:attr=[placeholder="What needs to be done?"i]
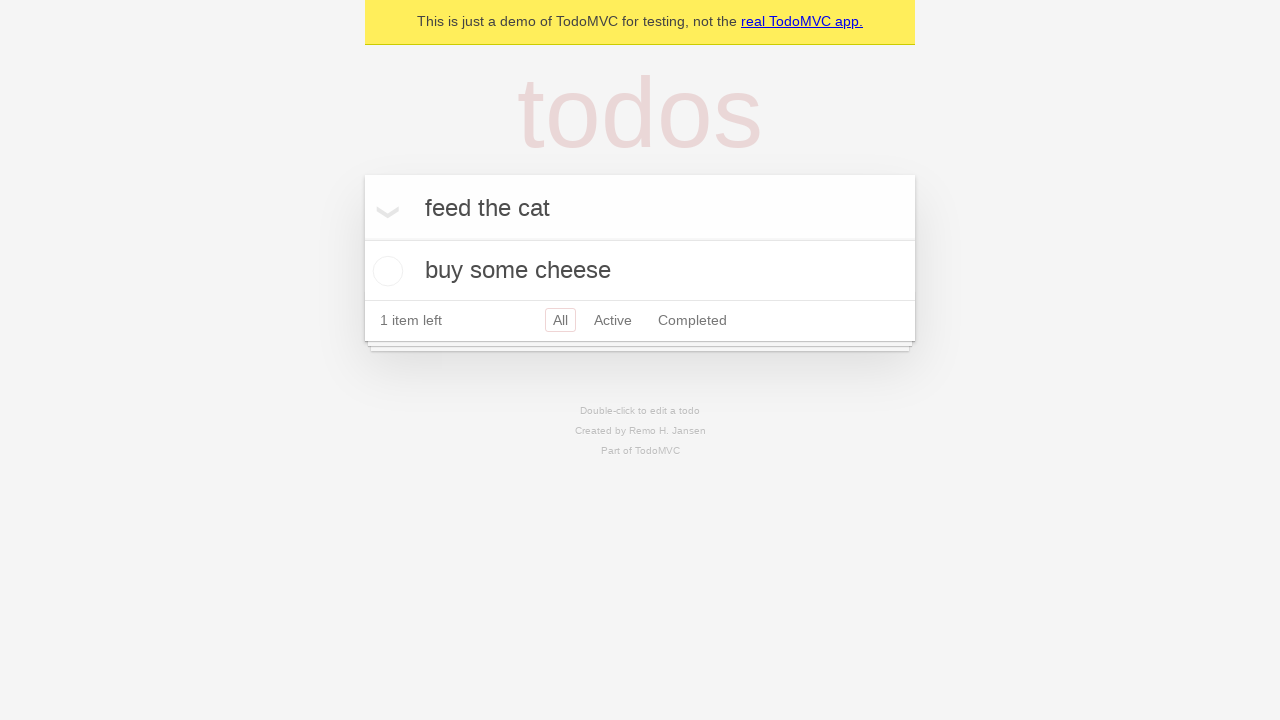

Pressed Enter to create second todo item on internal:attr=[placeholder="What needs to be done?"i]
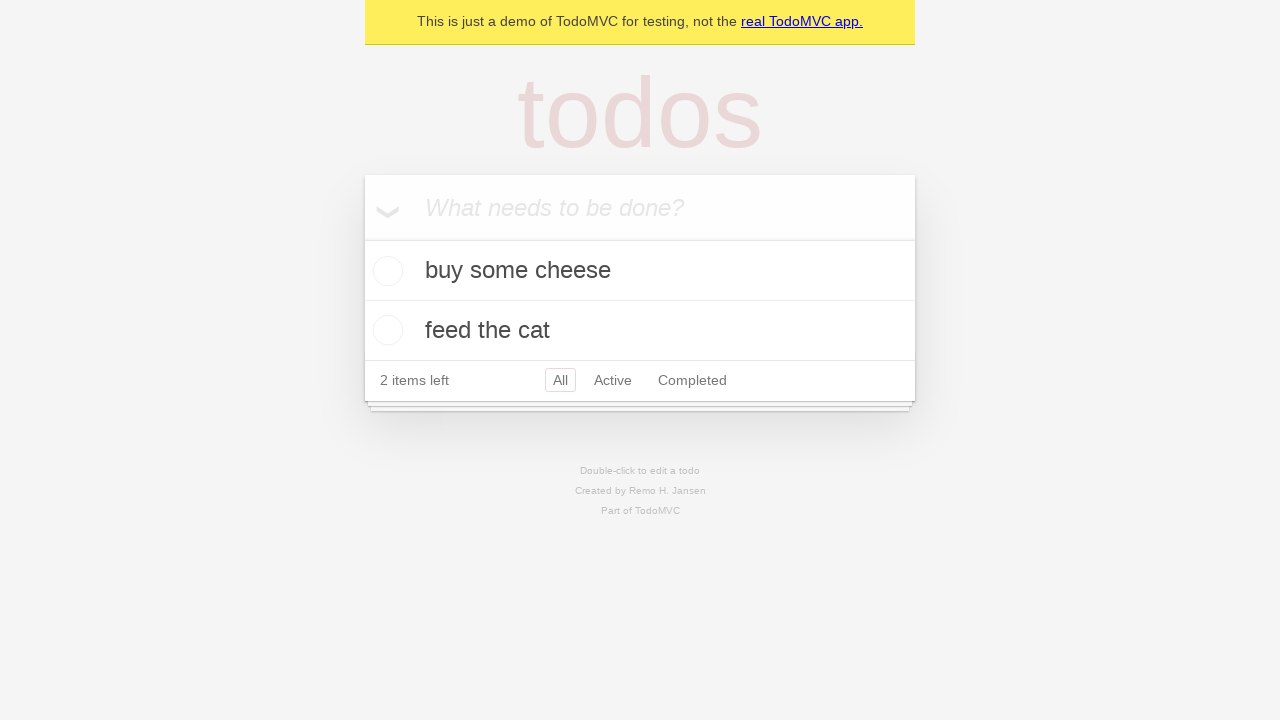

Located first todo item
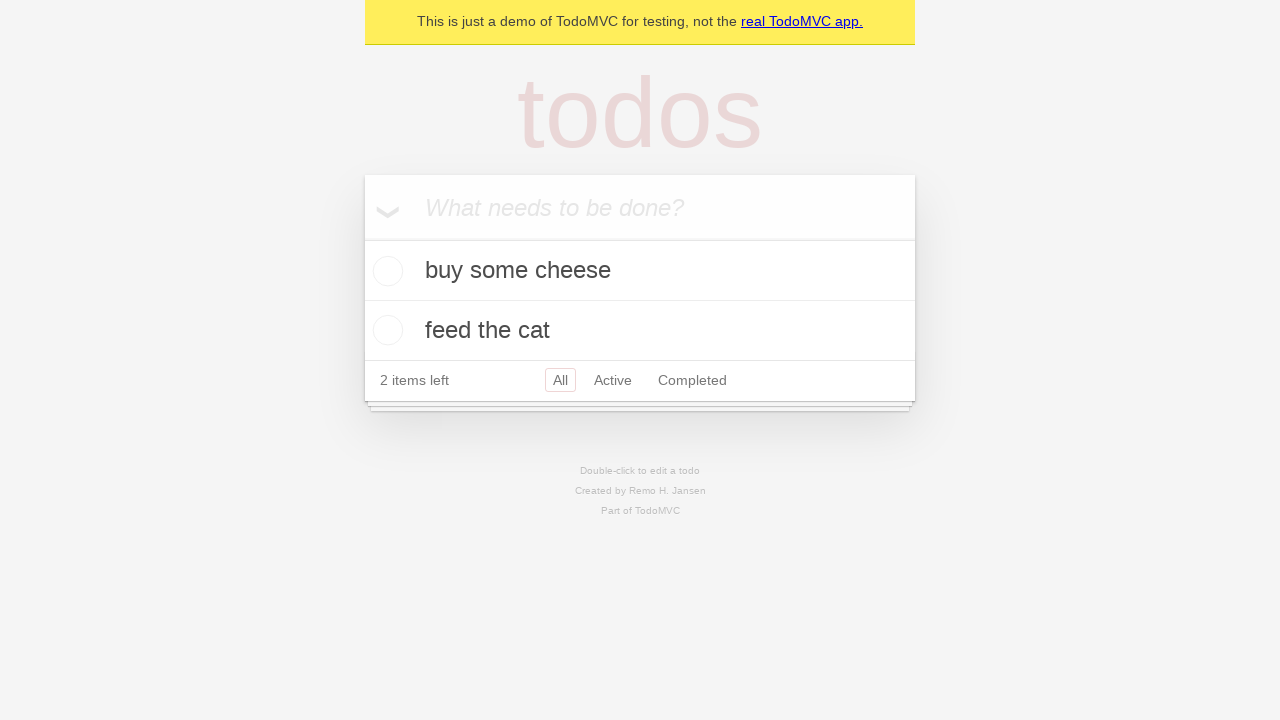

Marked first todo item as complete at (385, 271) on internal:testid=[data-testid="todo-item"s] >> nth=0 >> internal:role=checkbox
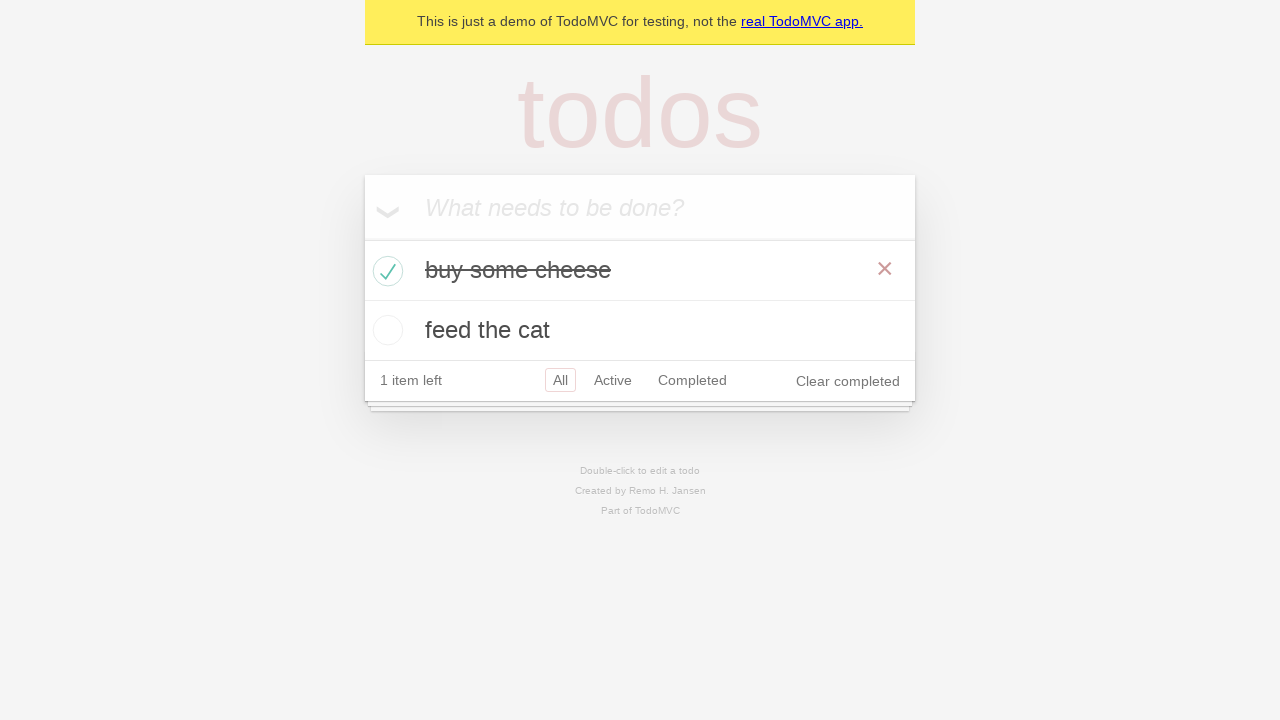

Located second todo item
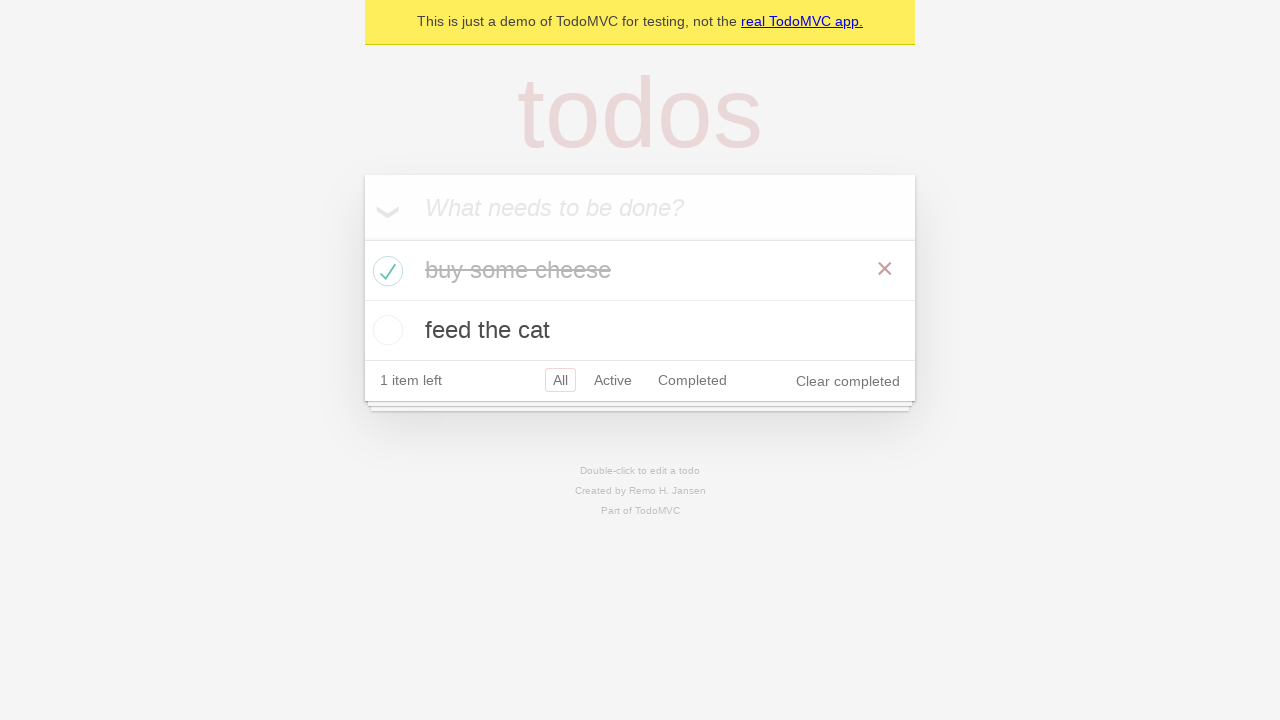

Marked second todo item as complete at (385, 330) on internal:testid=[data-testid="todo-item"s] >> nth=1 >> internal:role=checkbox
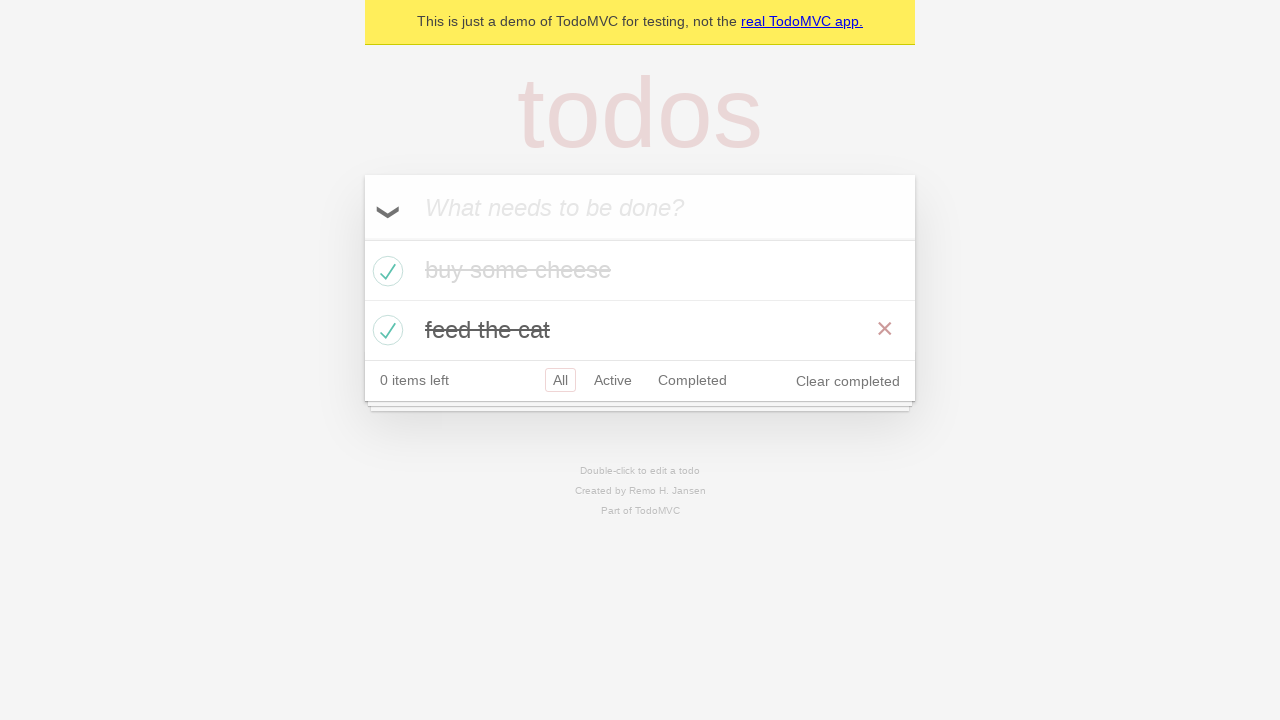

Verified that completed todo items are displayed with completed class
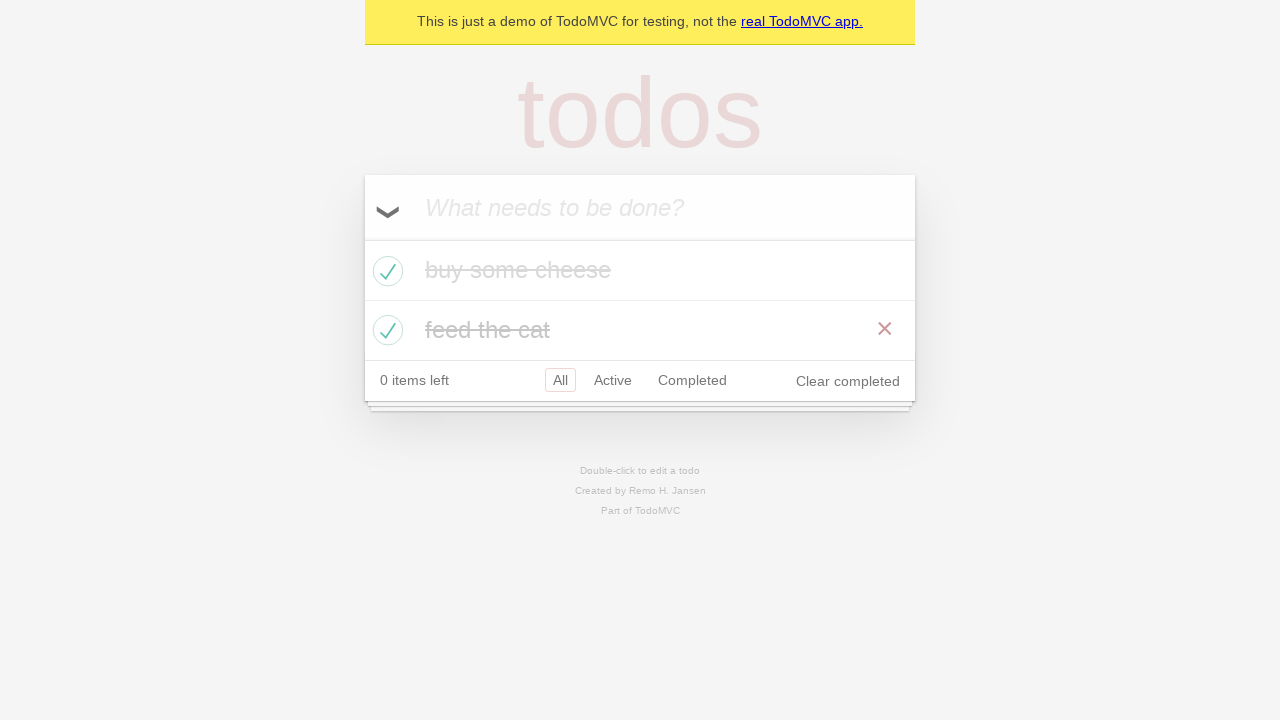

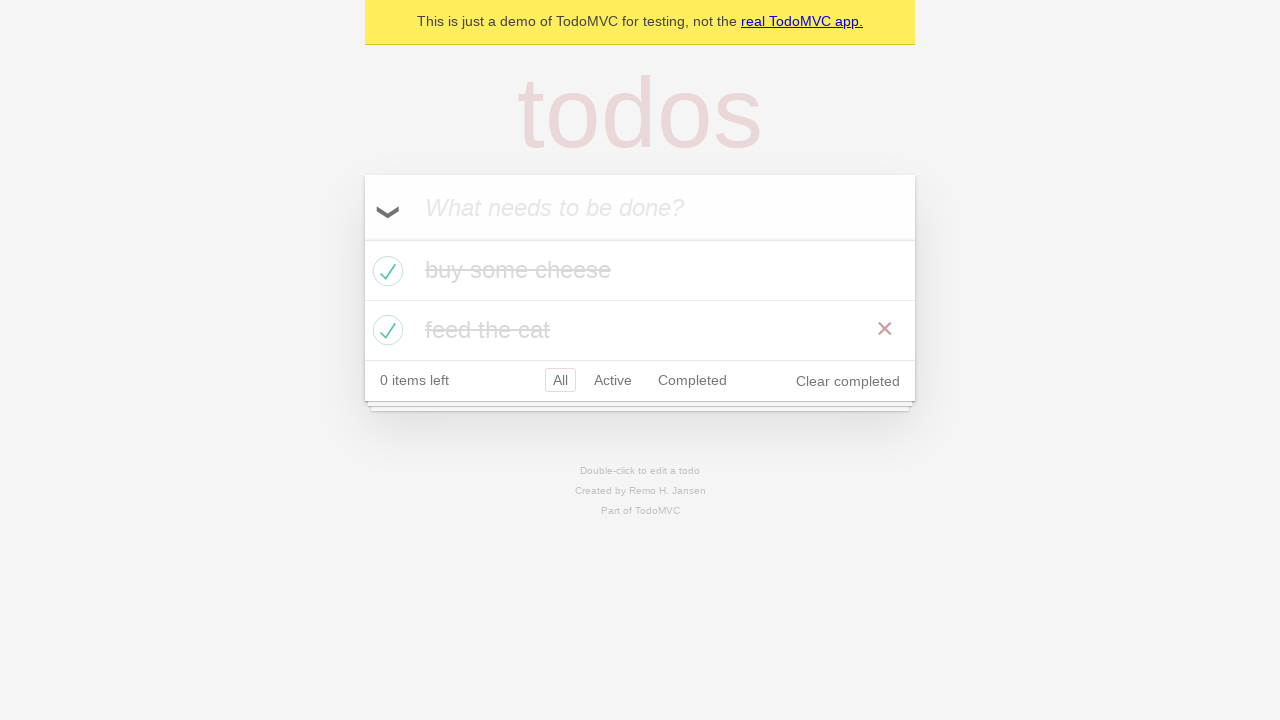